Tests table sorting functionality by clicking on the vegetable/fruit name column header and verifying that the items are displayed in sorted order

Starting URL: https://rahulshettyacademy.com/seleniumPractise/#/offers

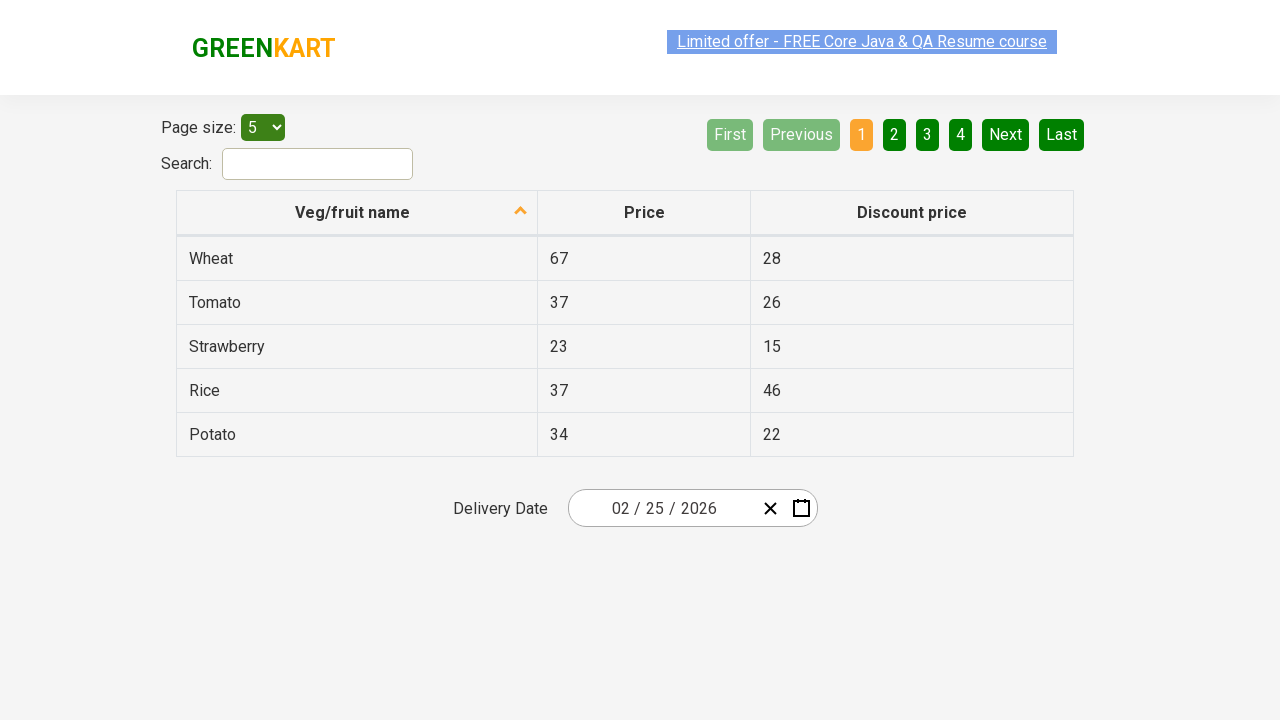

Clicked on 'Veg/fruit name' column header to sort at (353, 212) on xpath=//span[text()='Veg/fruit name']
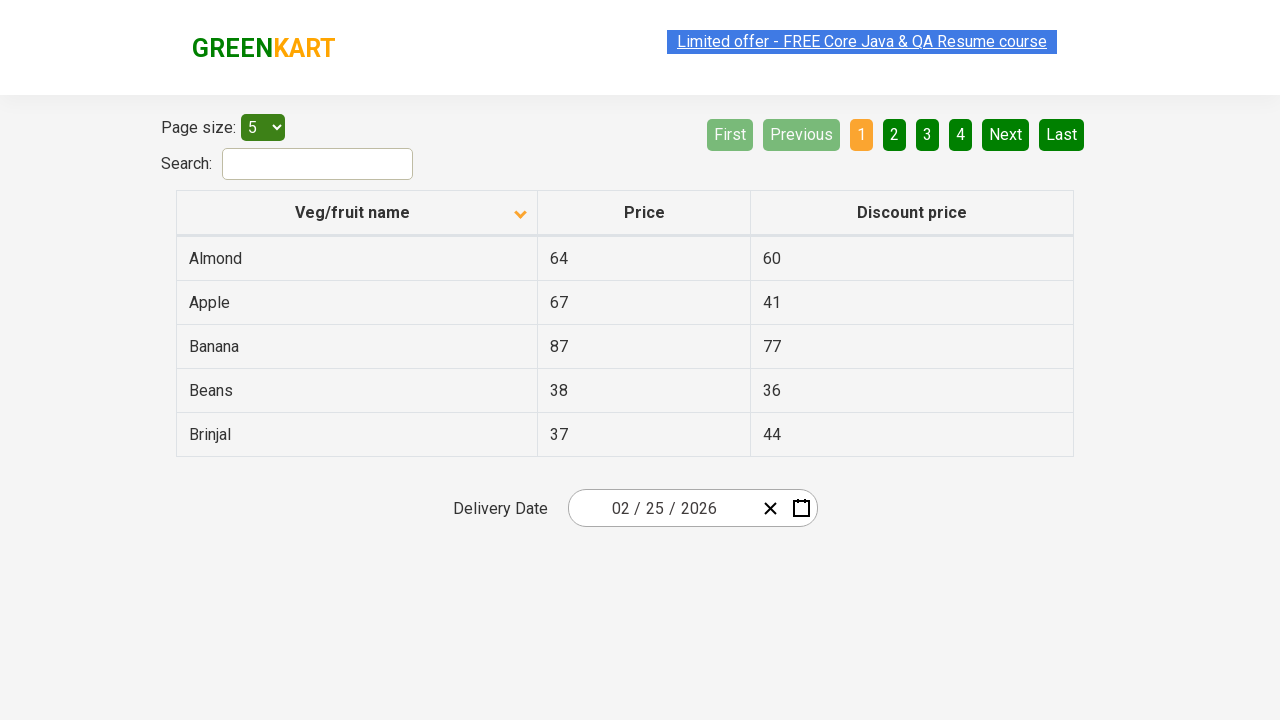

Waited 500ms for table to sort
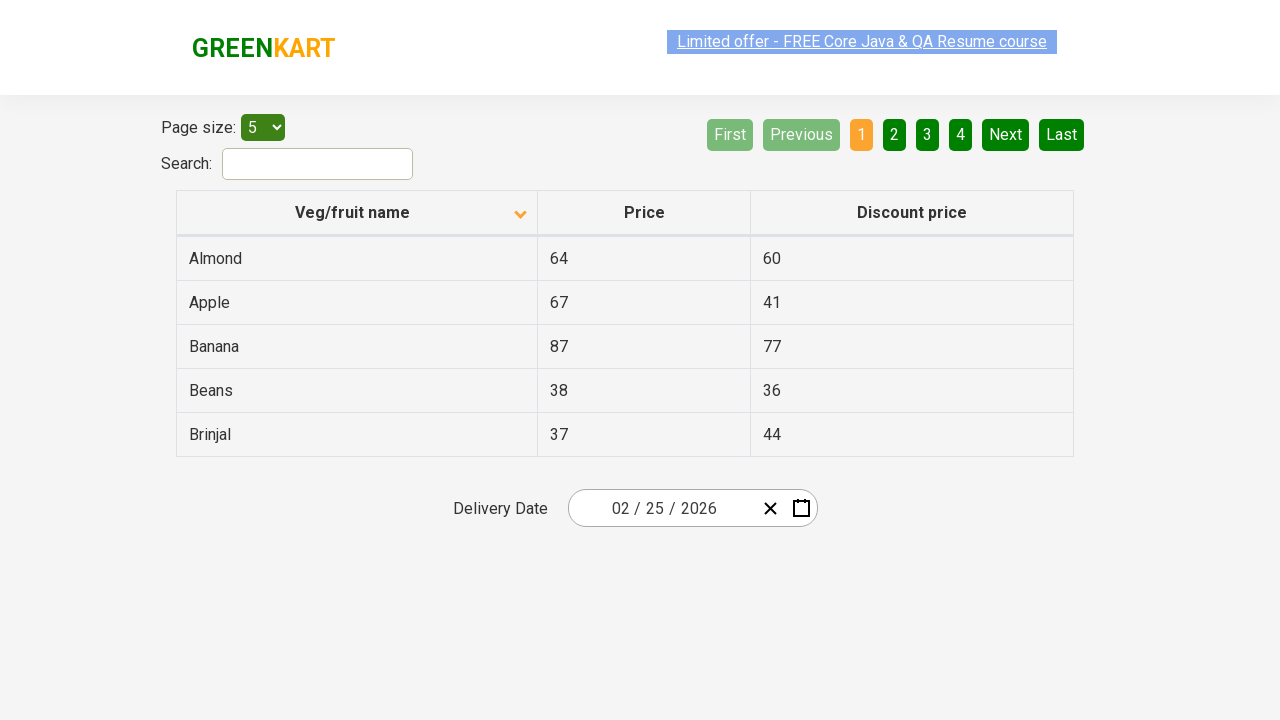

Retrieved all vegetable/fruit names from first column
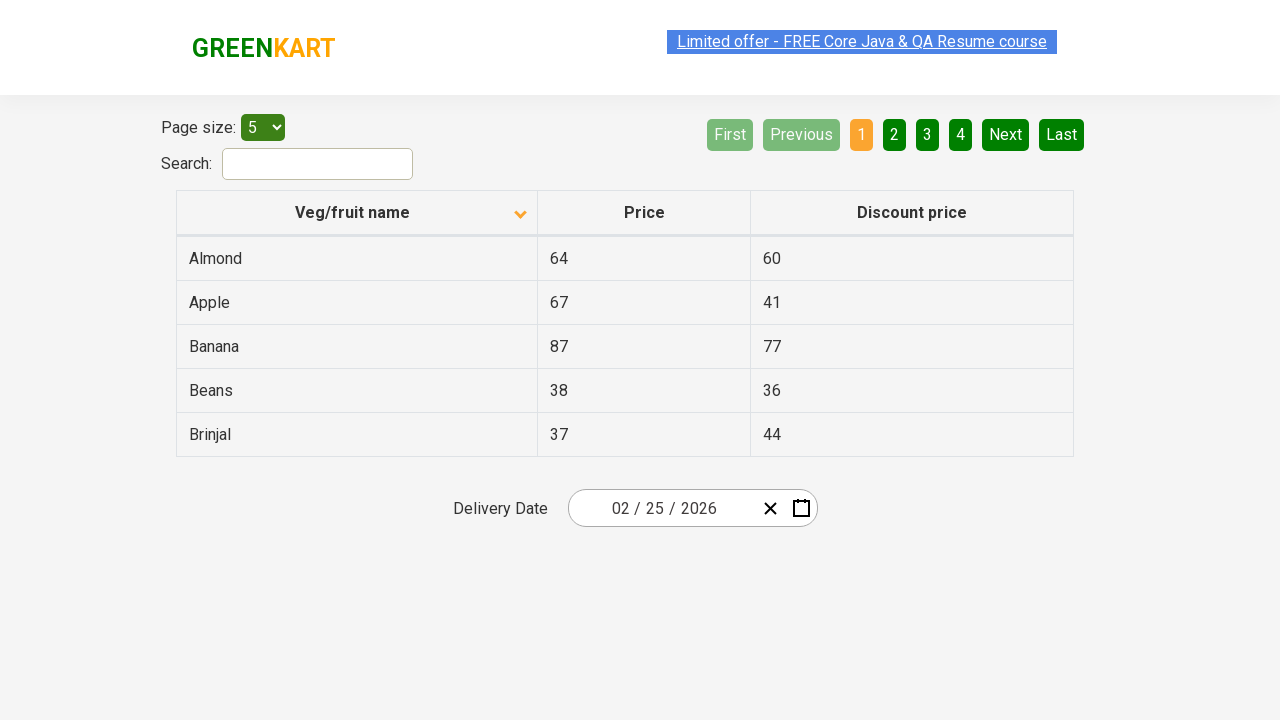

Extracted text content from all vegetable/fruit name elements
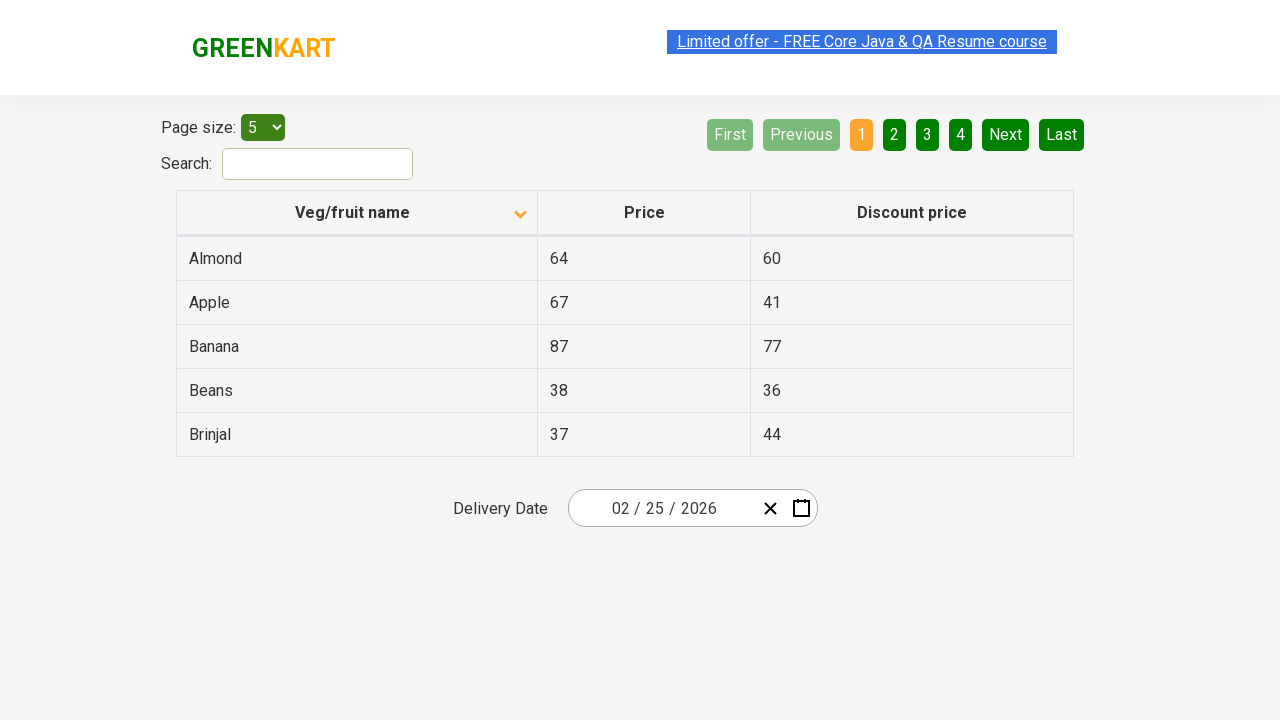

Verified that table items are sorted alphabetically
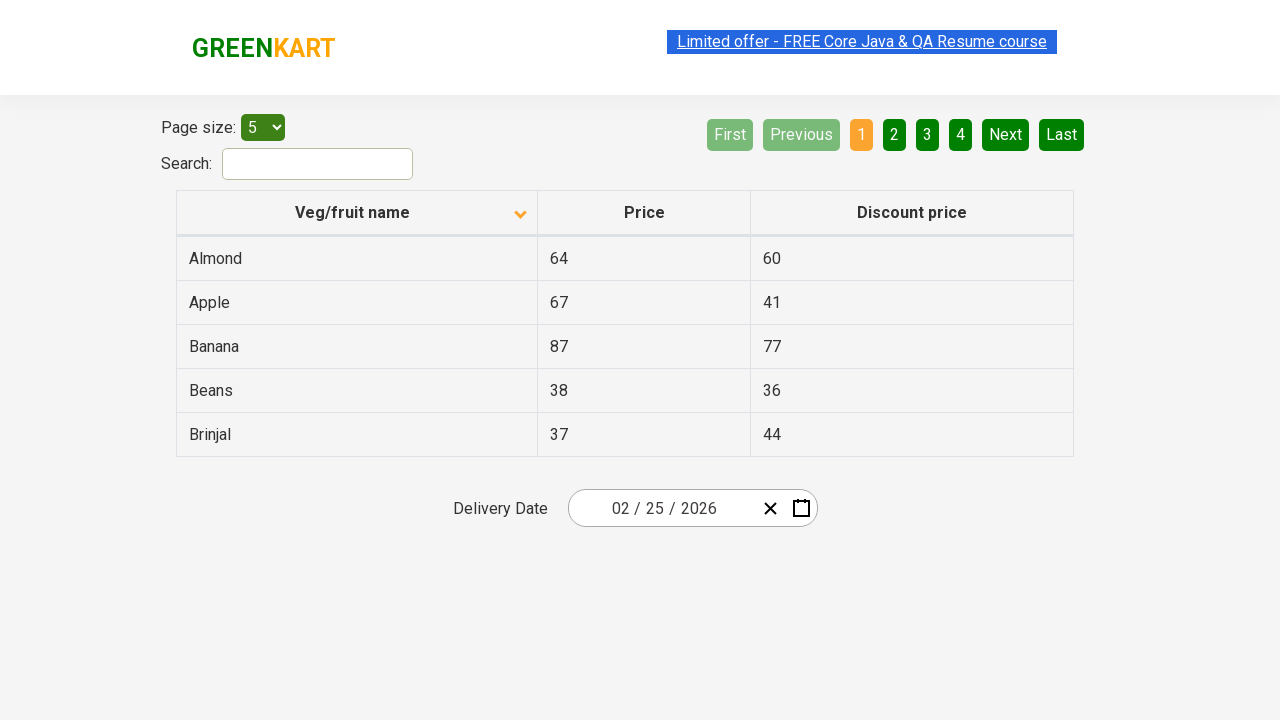

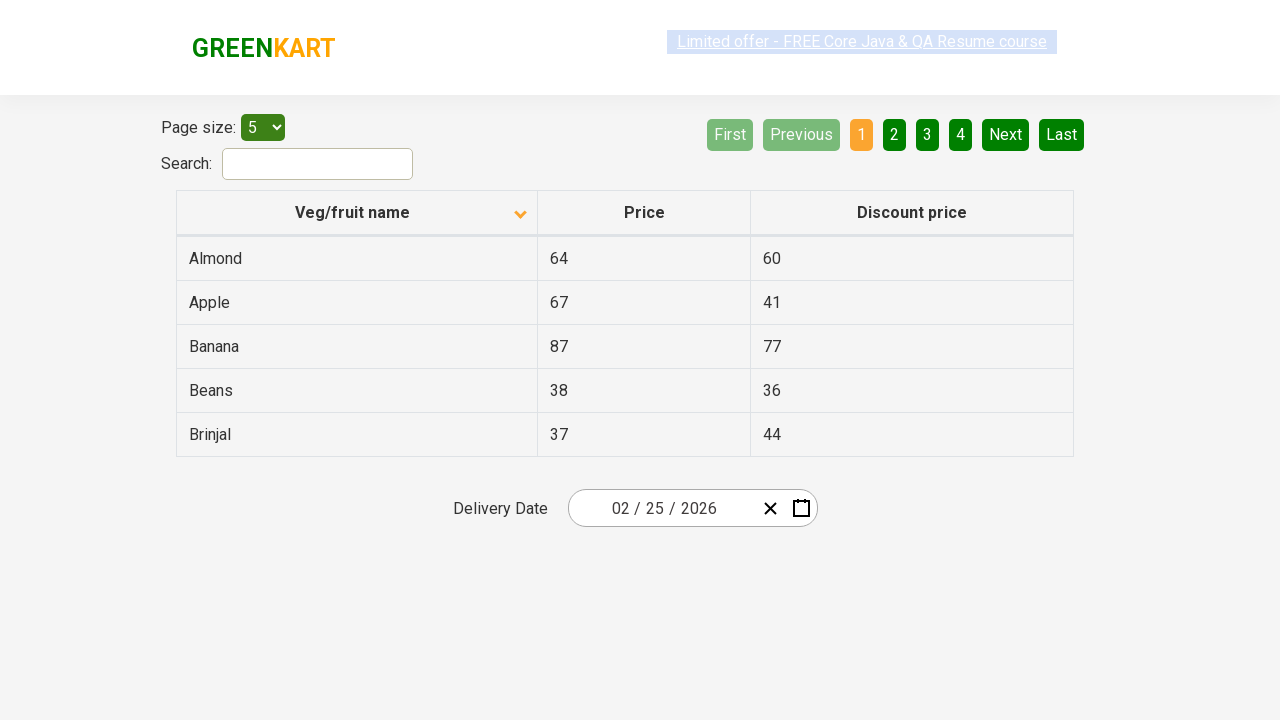